Tests positive search functionality by searching for "Шелк блузочный" (blouse silk) and verifying search results contain the search term

Starting URL: https://www.tkani-feya.ru

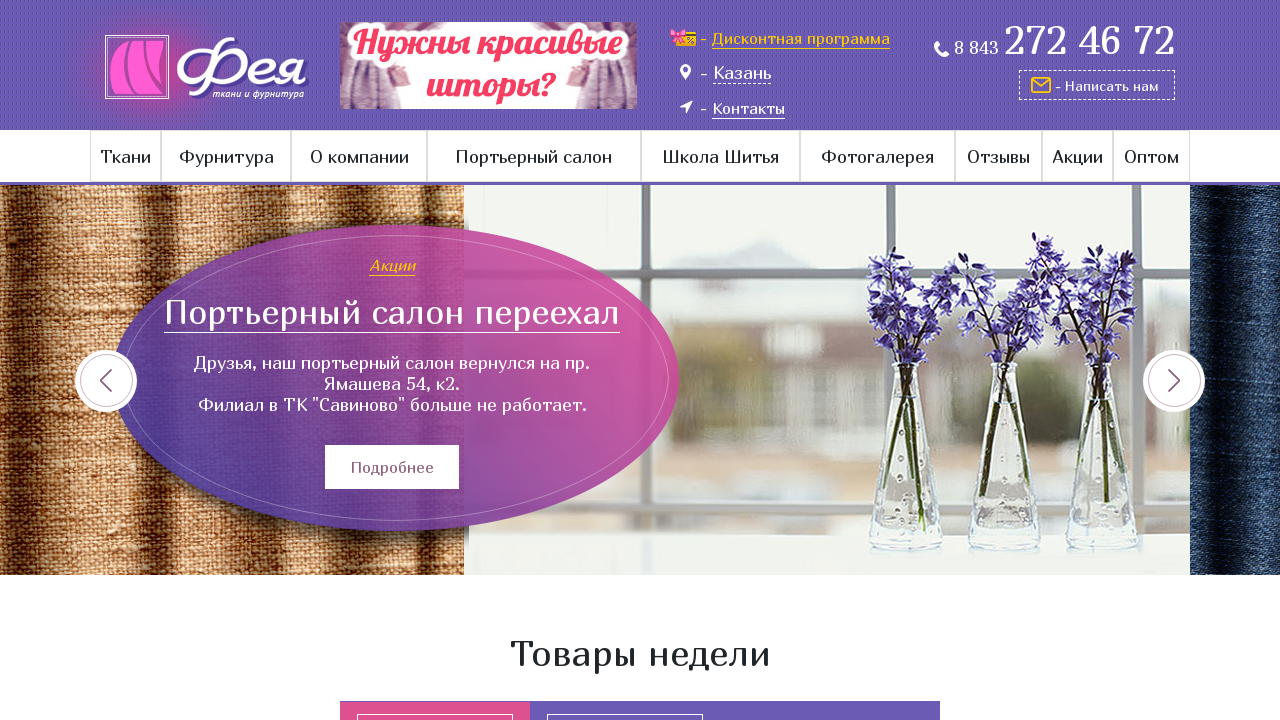

Filled search field with 'Шелк блузочный' on input[name='find']
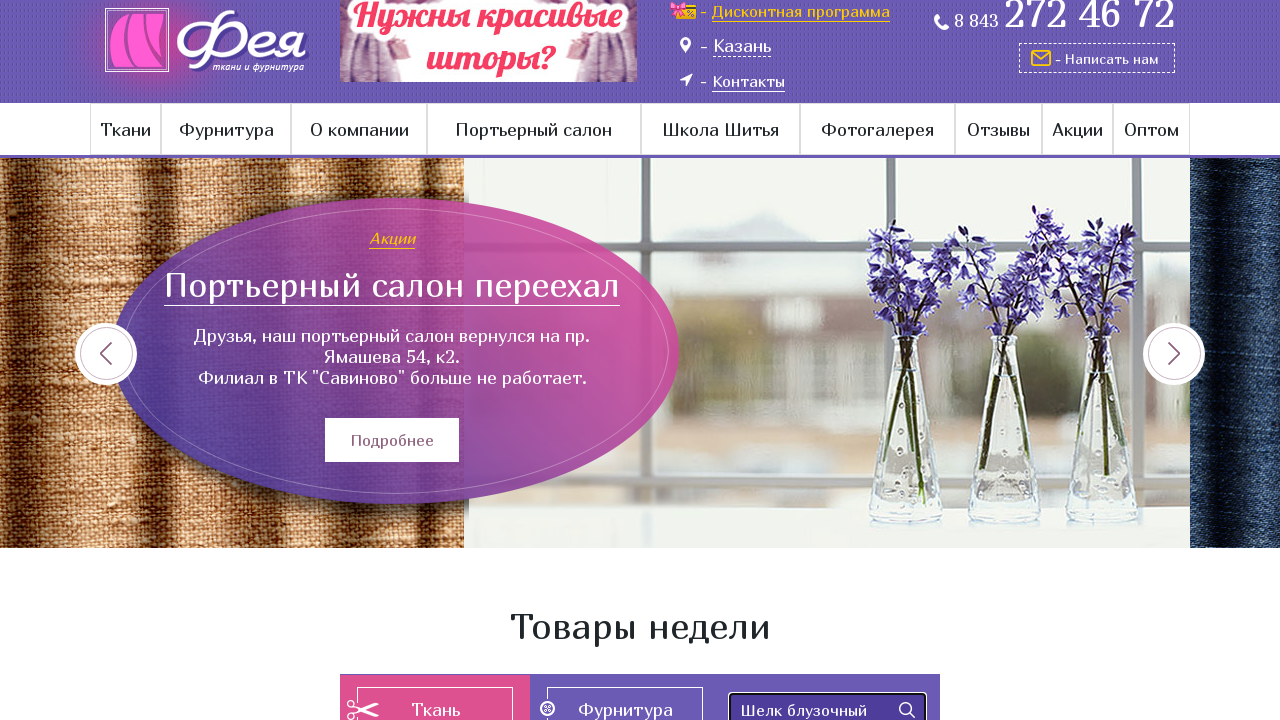

Pressed Enter to submit search on input[name='find']
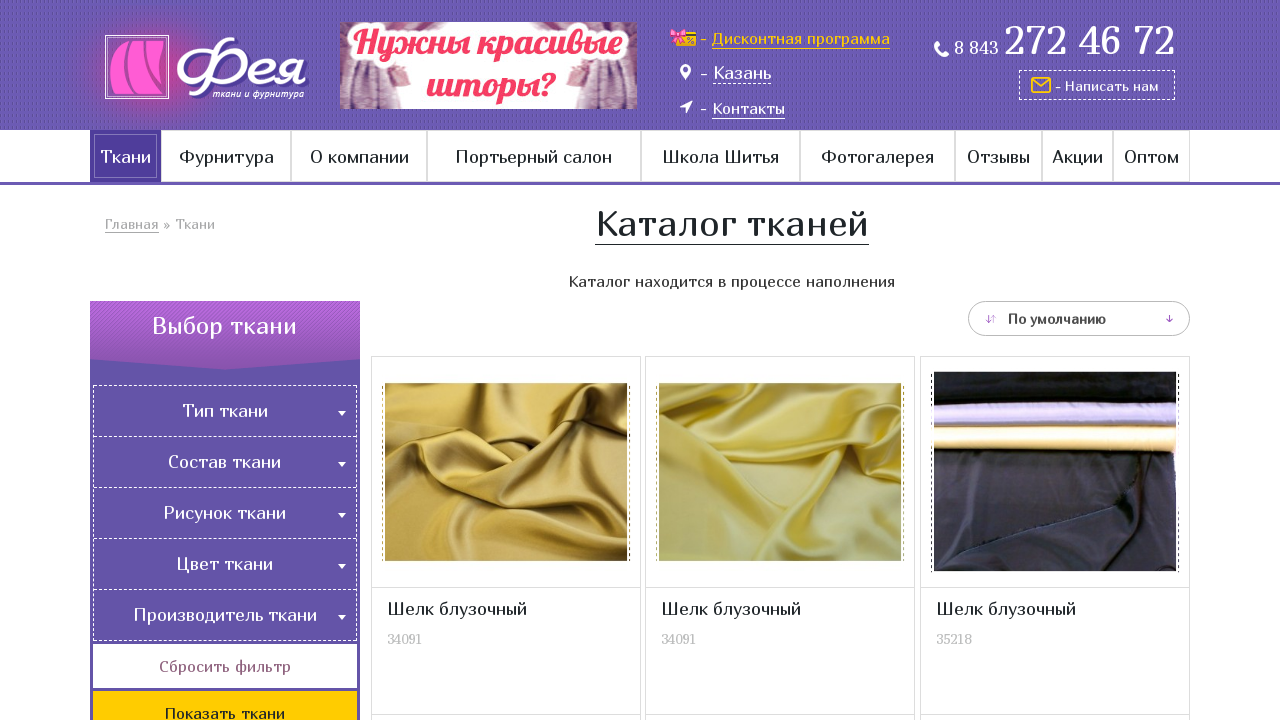

Search results page loaded with correct URL
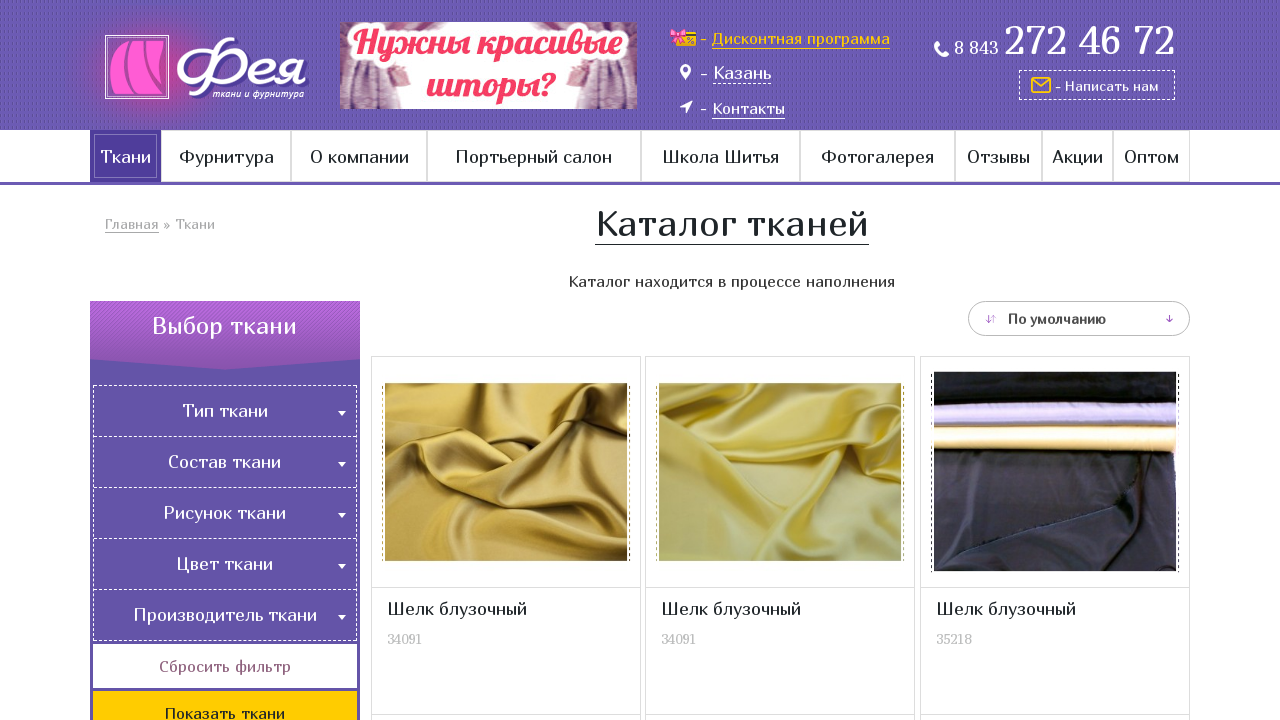

Page heading (h1) is displayed
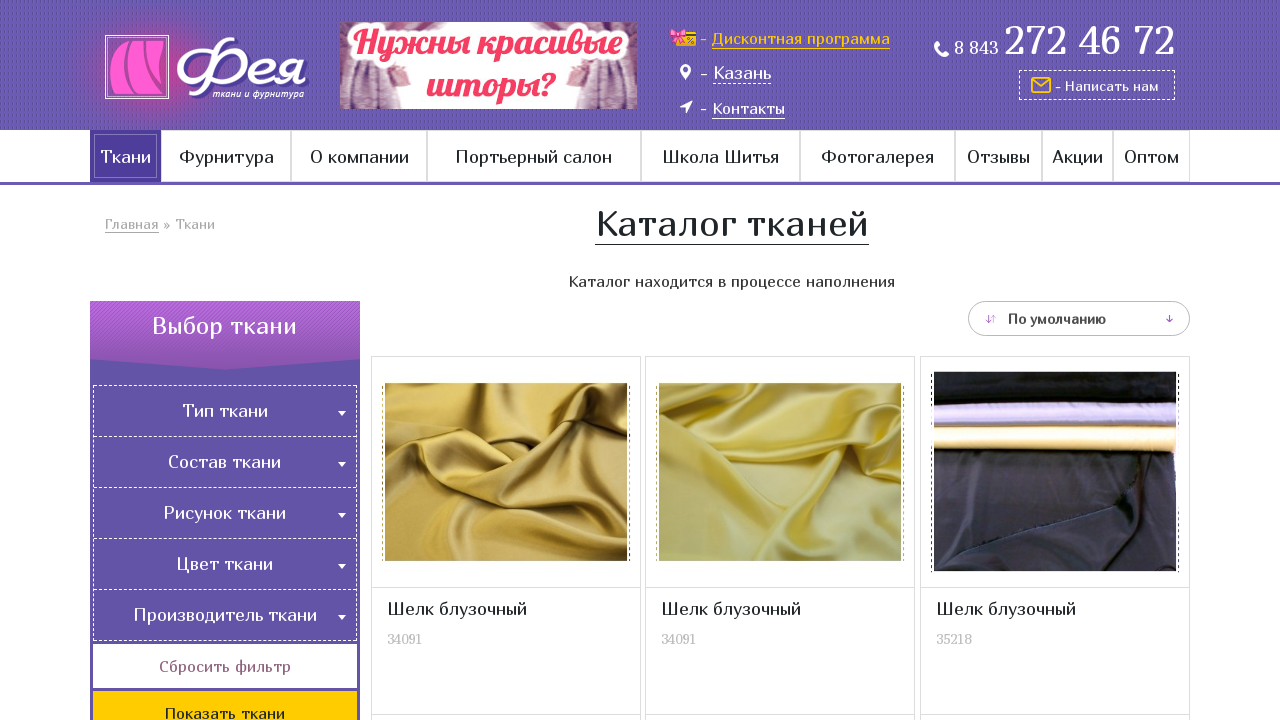

Retrieved all search result elements
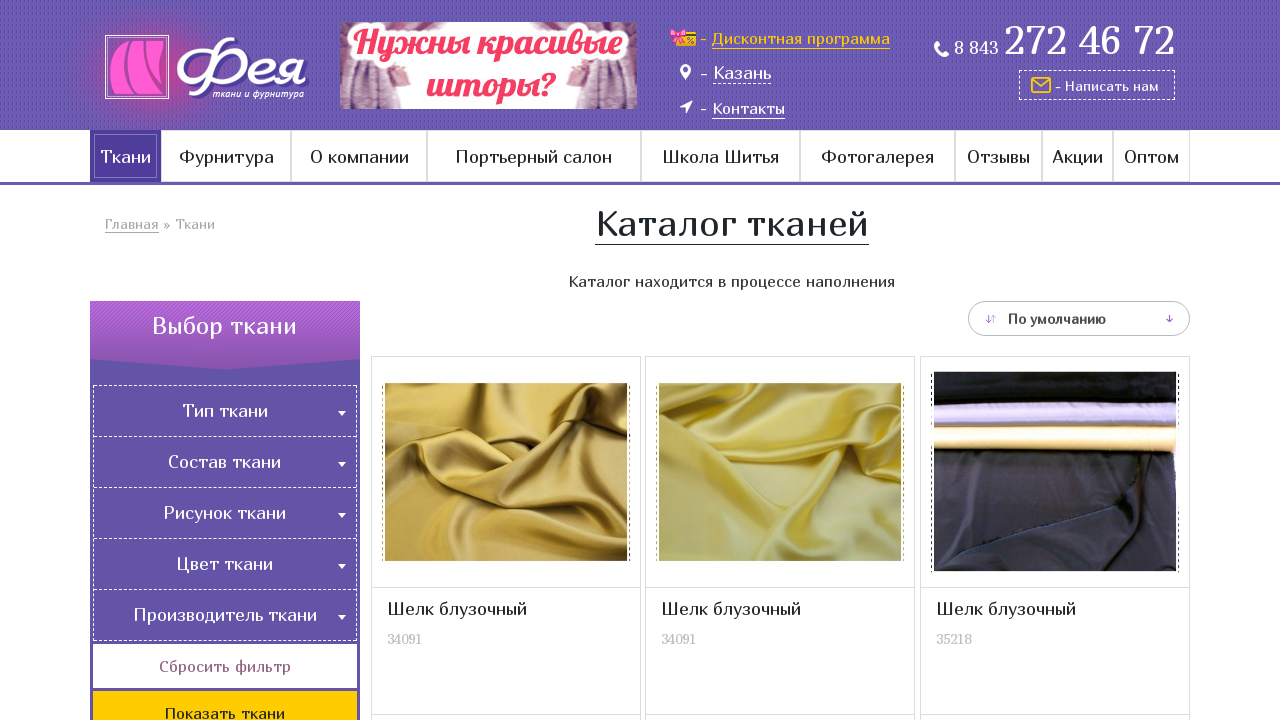

Verified search result contains 'Шелк блузочный'
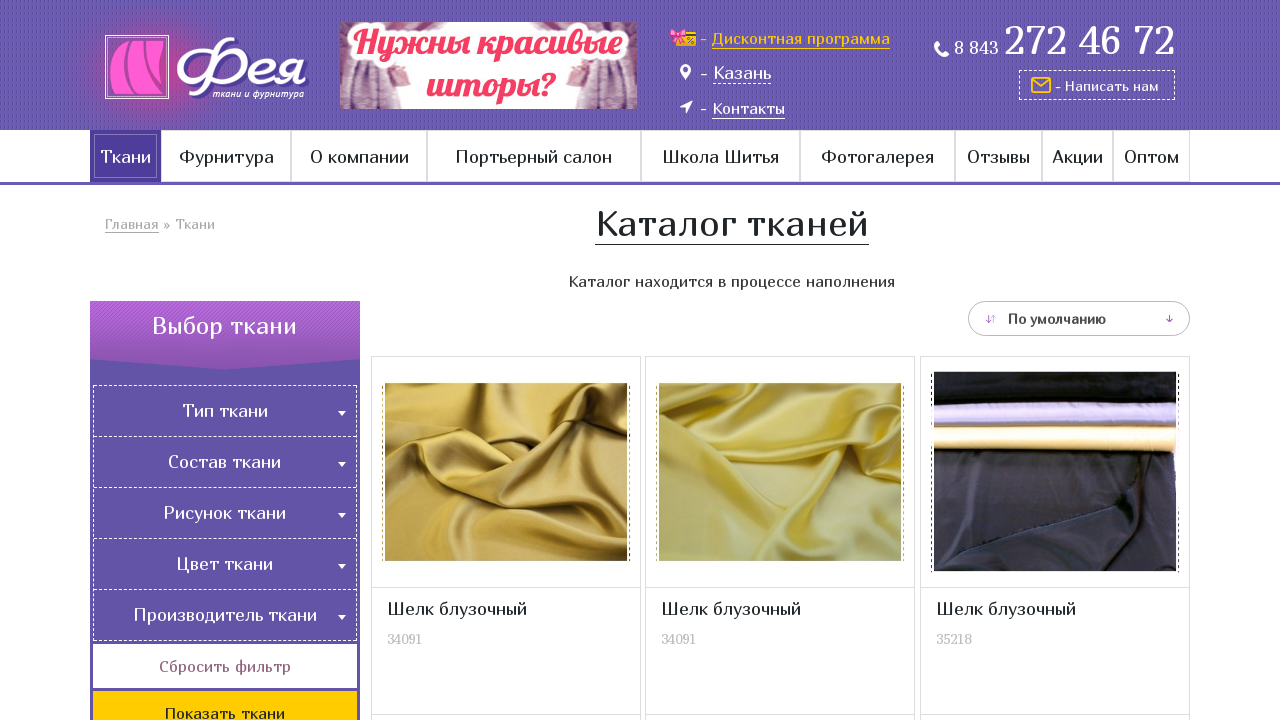

Verified search result contains 'Шелк блузочный'
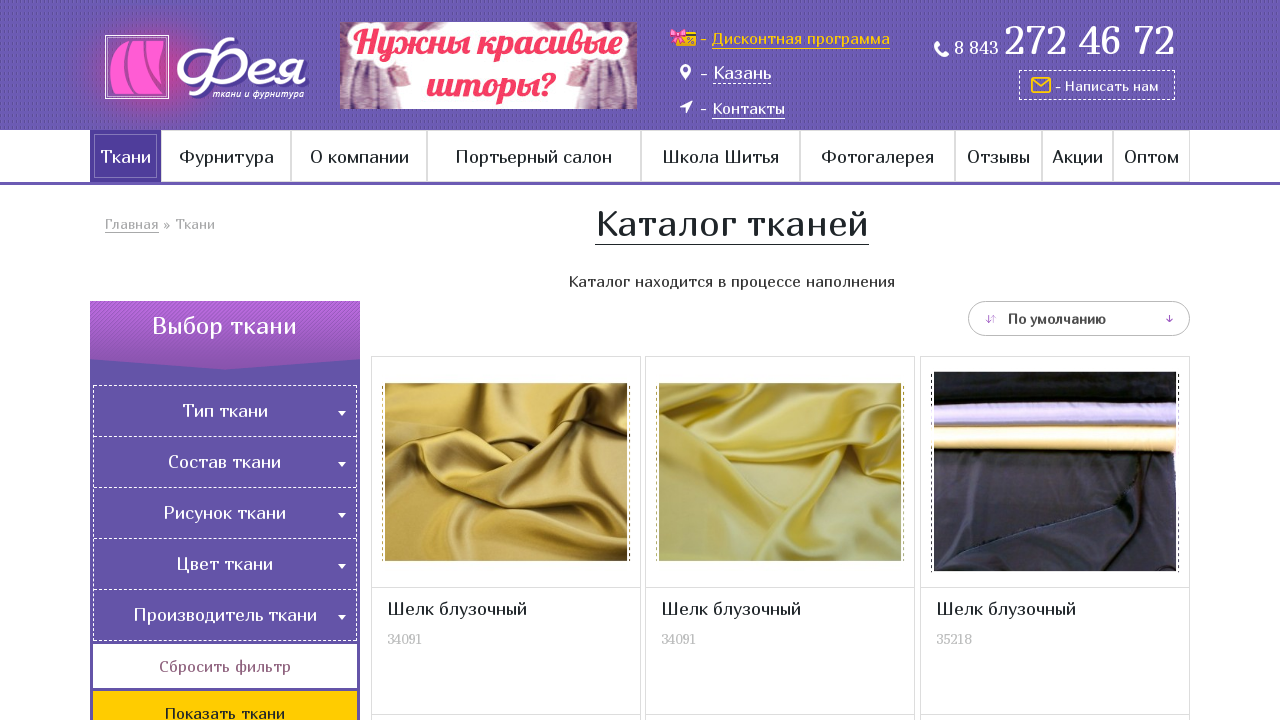

Verified search result contains 'Шелк блузочный'
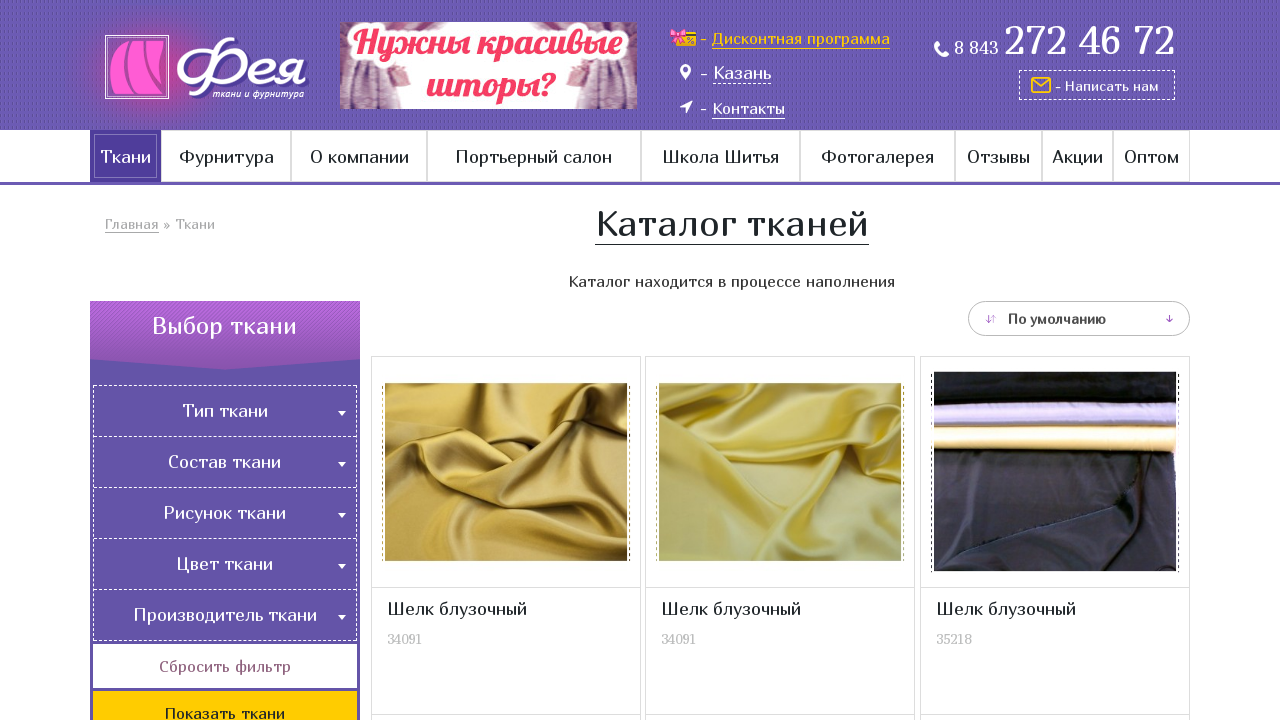

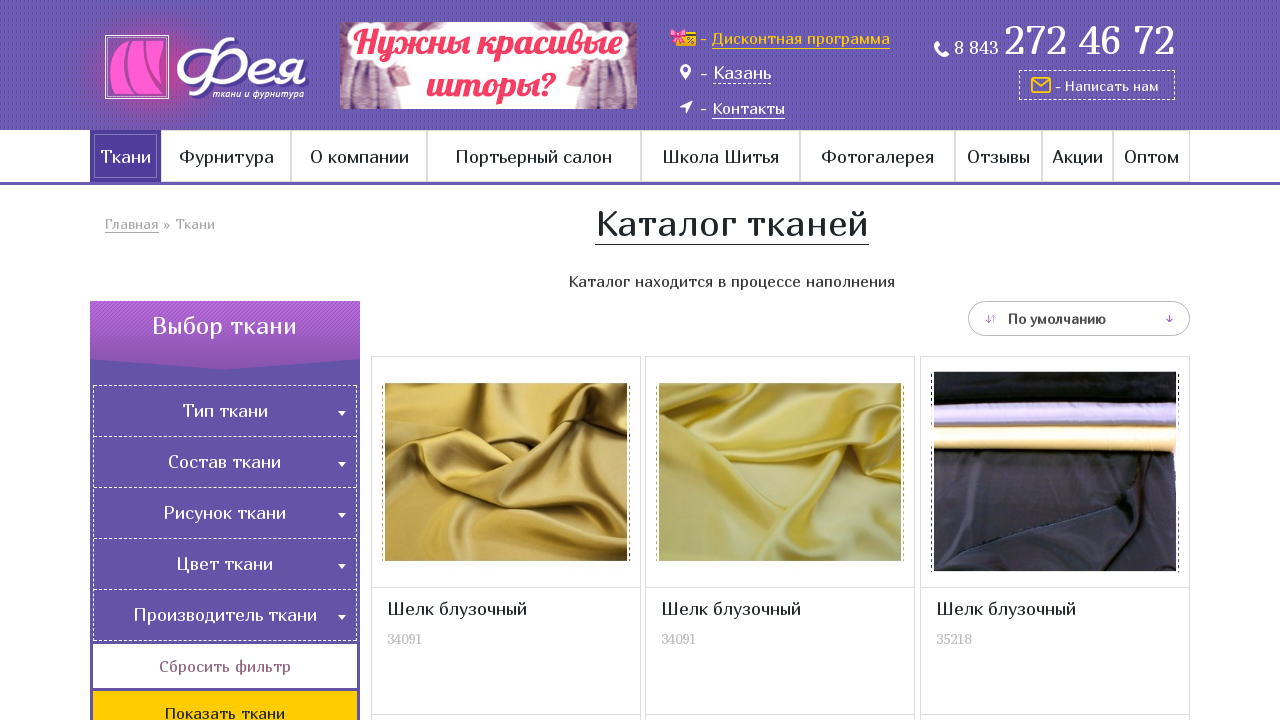